Tests JavaScript confirm dialog dismissal by clicking the JS Confirm button, dismissing the alert, and verifying the cancel message is displayed

Starting URL: https://the-internet.herokuapp.com/javascript_alerts

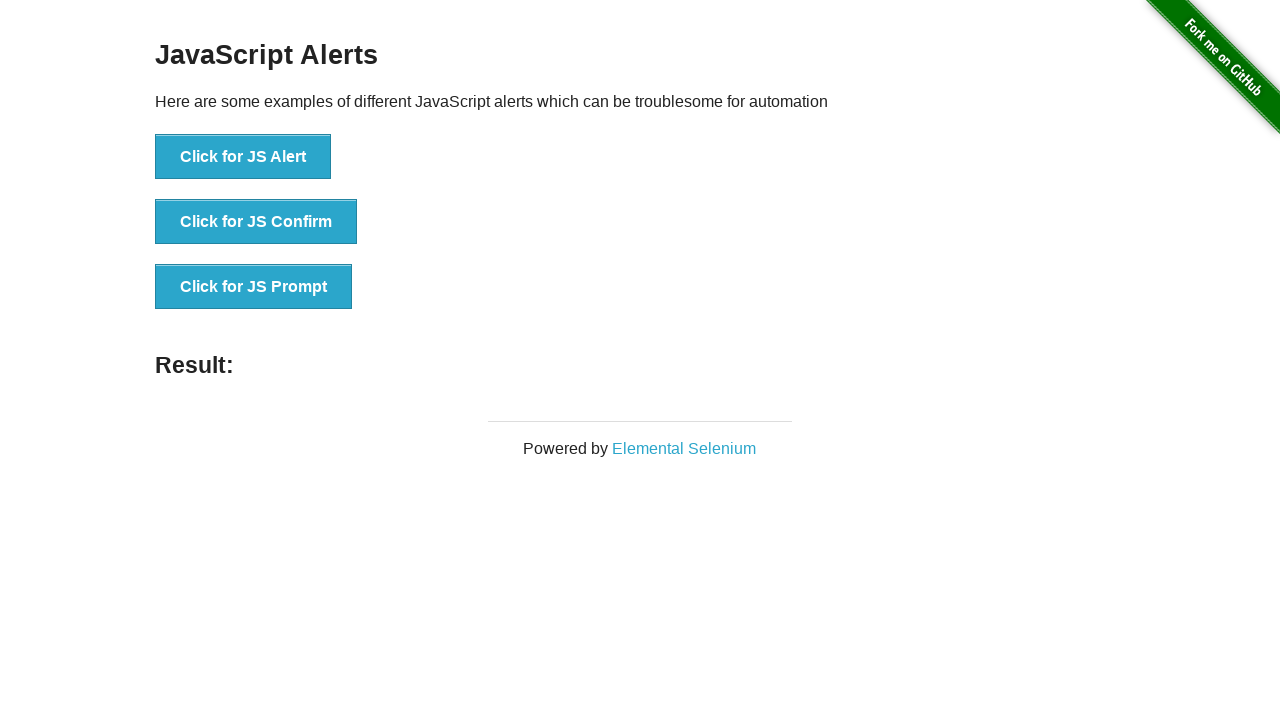

Set up dialog handler to dismiss the confirm dialog
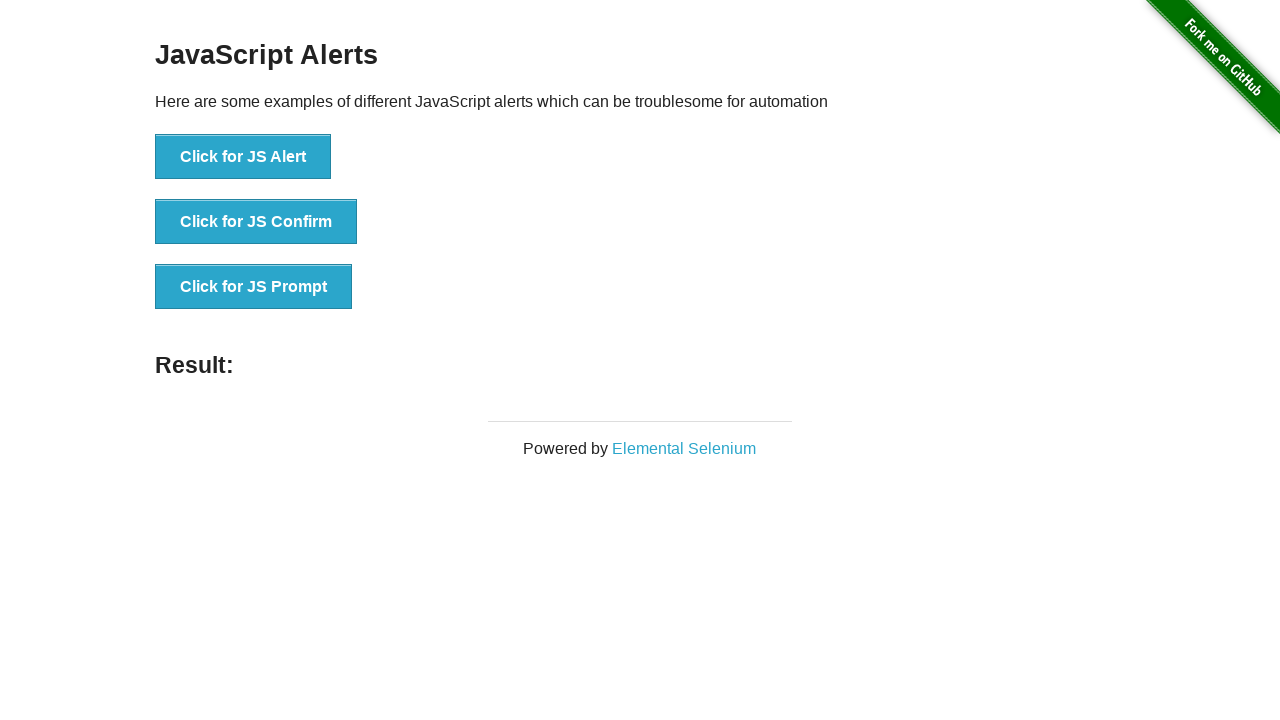

Clicked the JS Confirm button at (256, 222) on xpath=//*[text()='Click for JS Confirm']
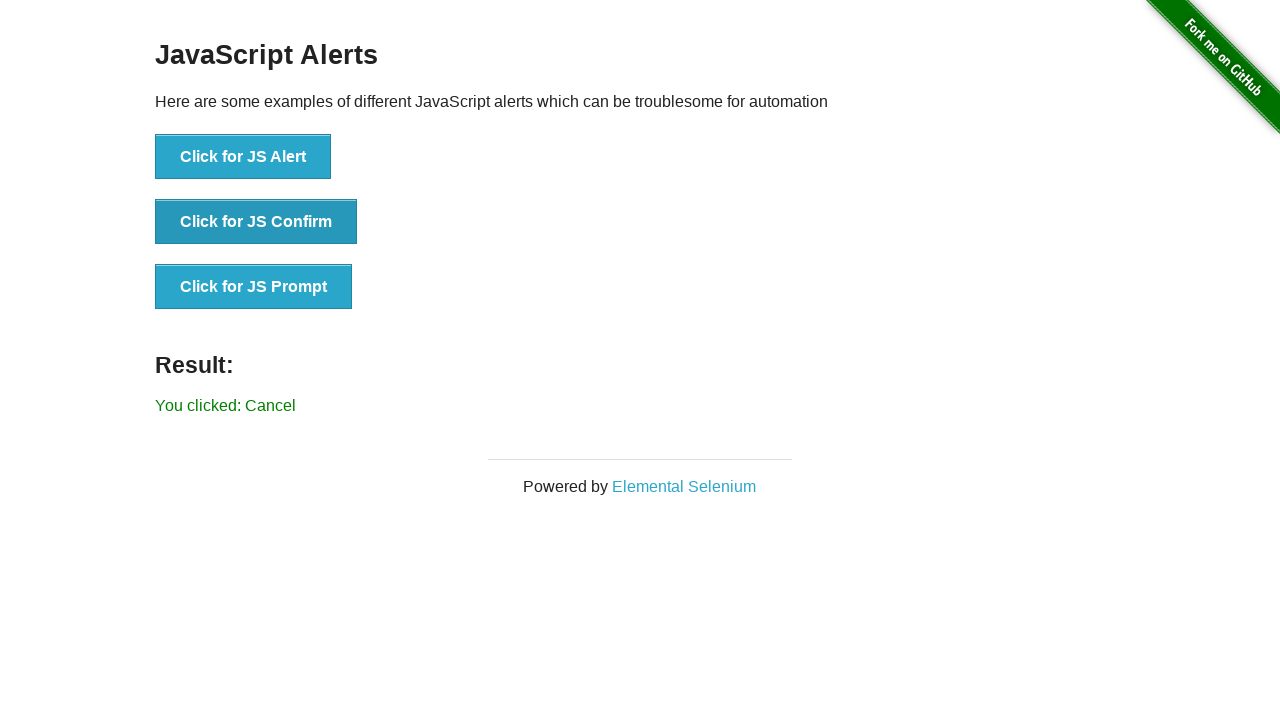

Verified cancel message is displayed
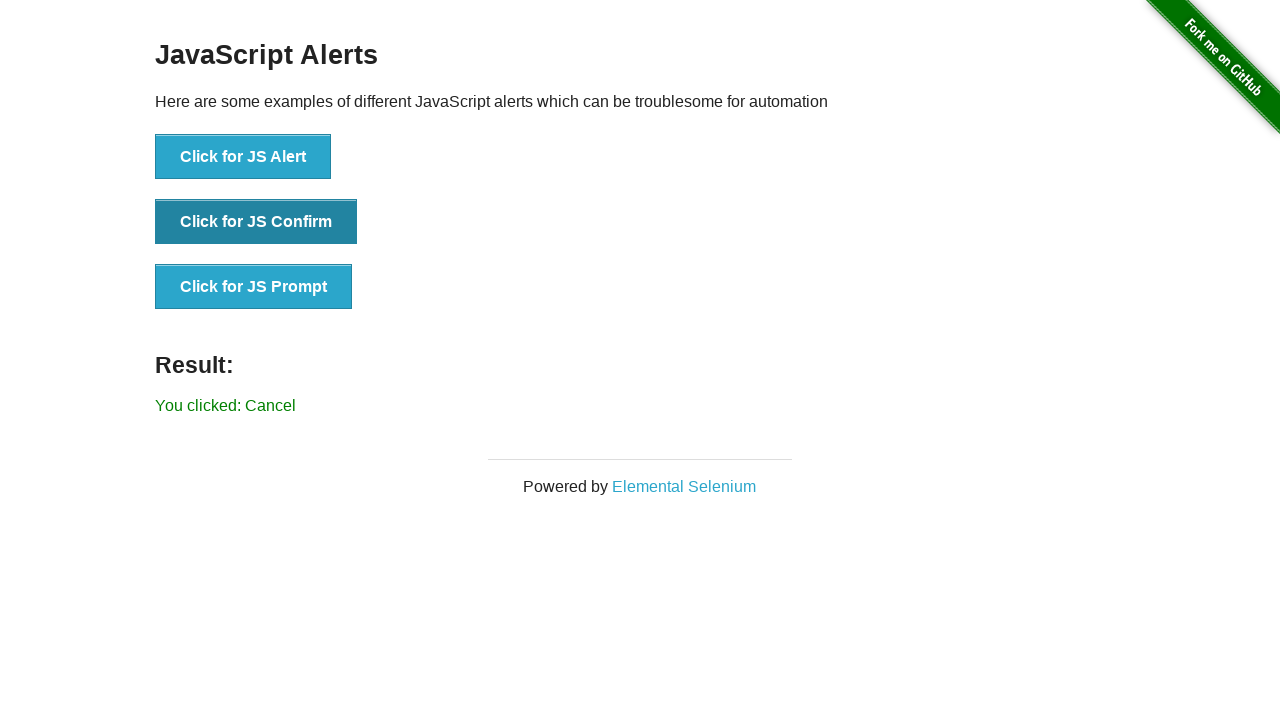

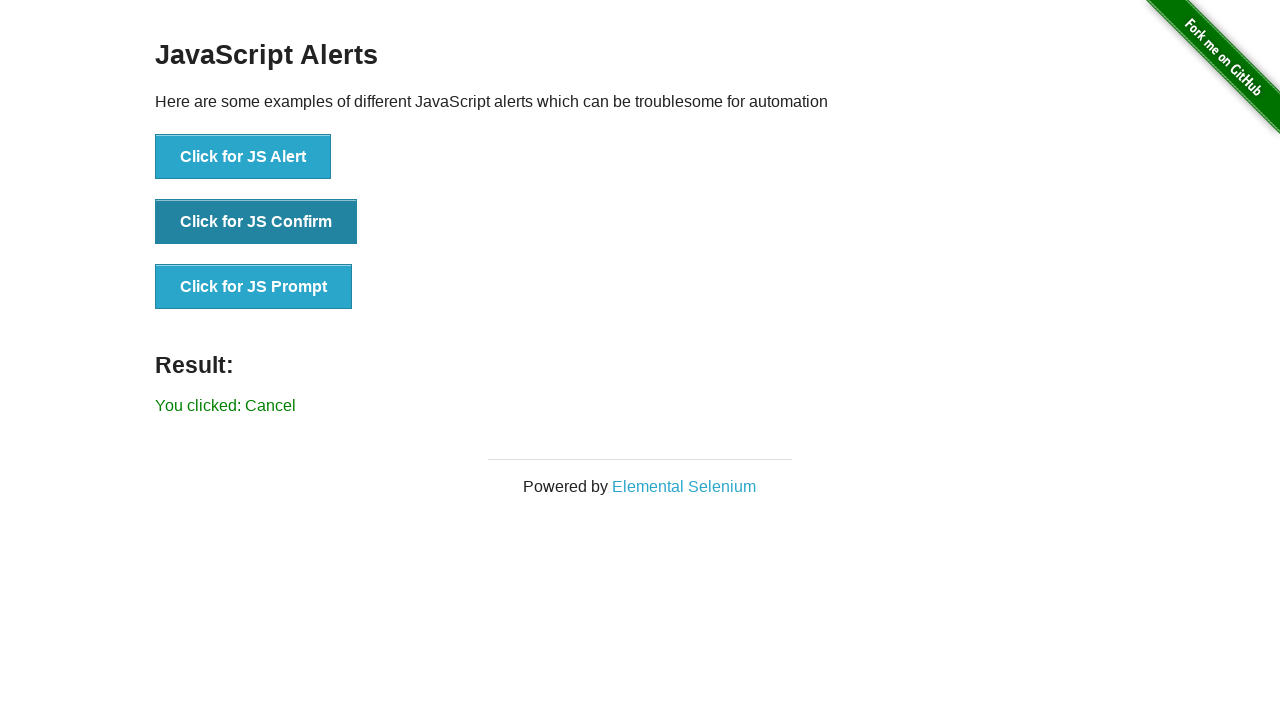